Tests the Radio Button functionality by selecting the "Yes" radio button option.

Starting URL: https://demoqa.com/

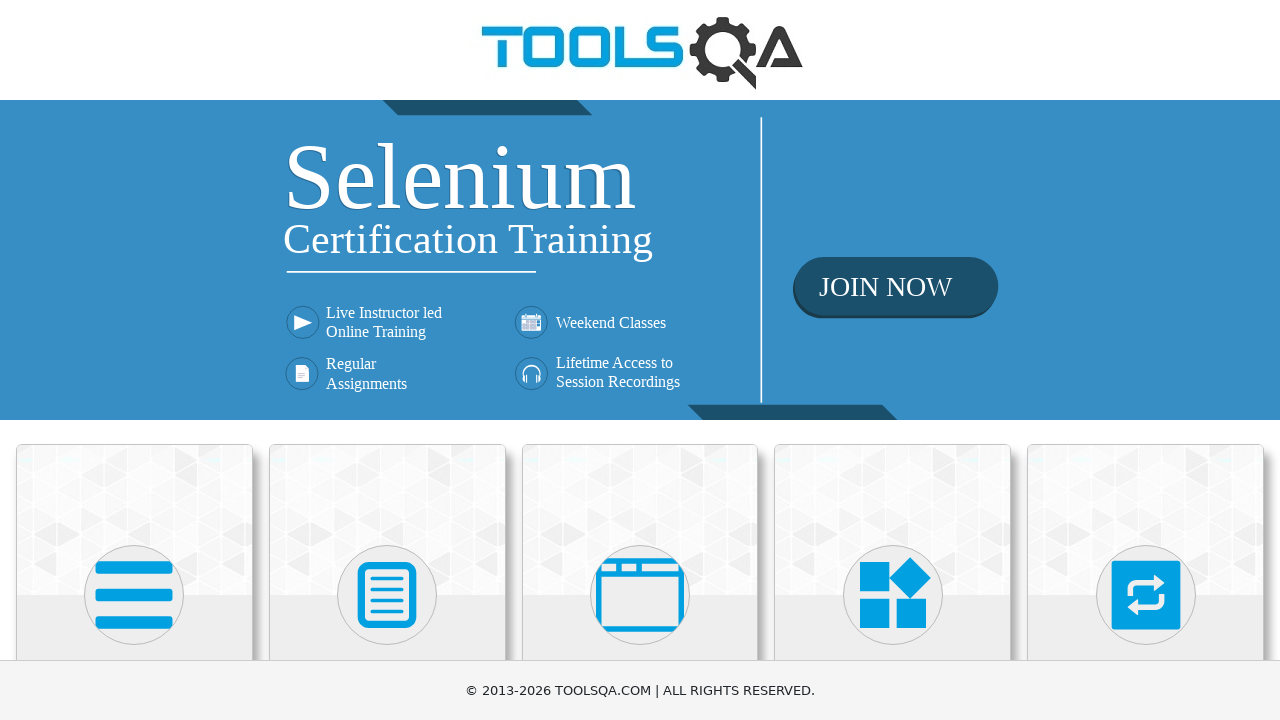

Clicked on Elements section at (134, 360) on text=Elements
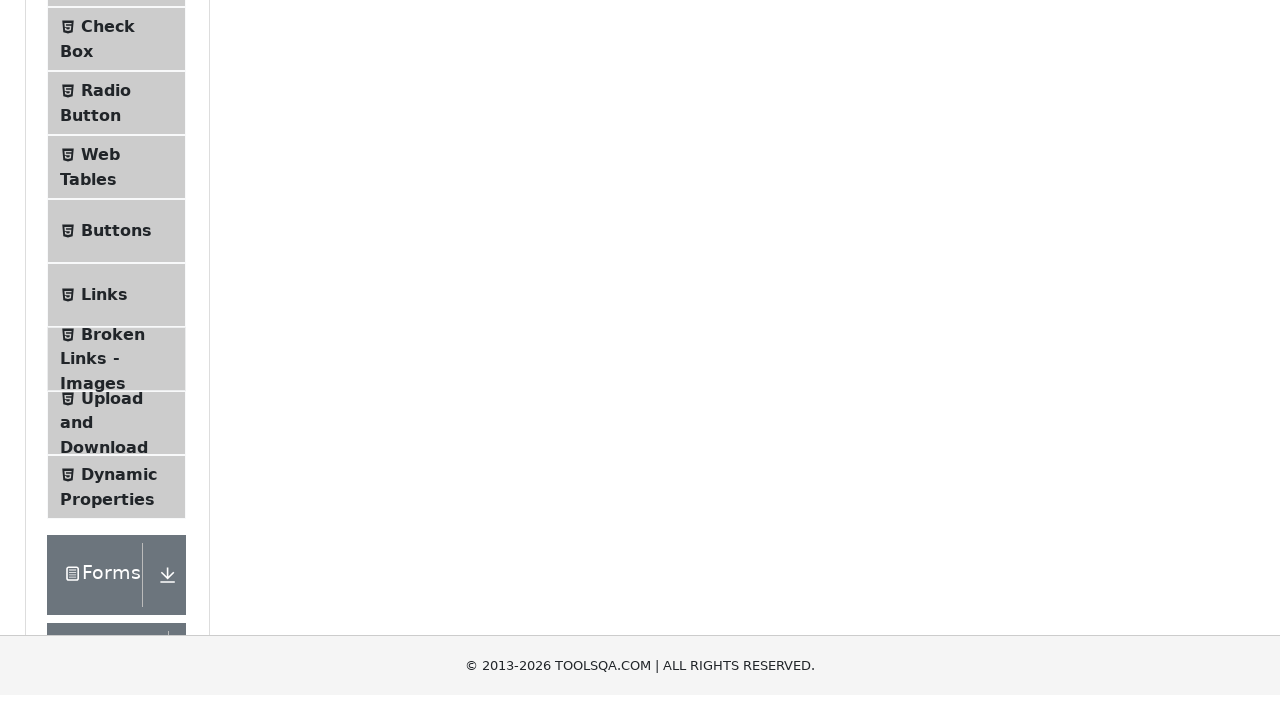

Clicked on Radio Button menu item at (106, 376) on text=Radio Button
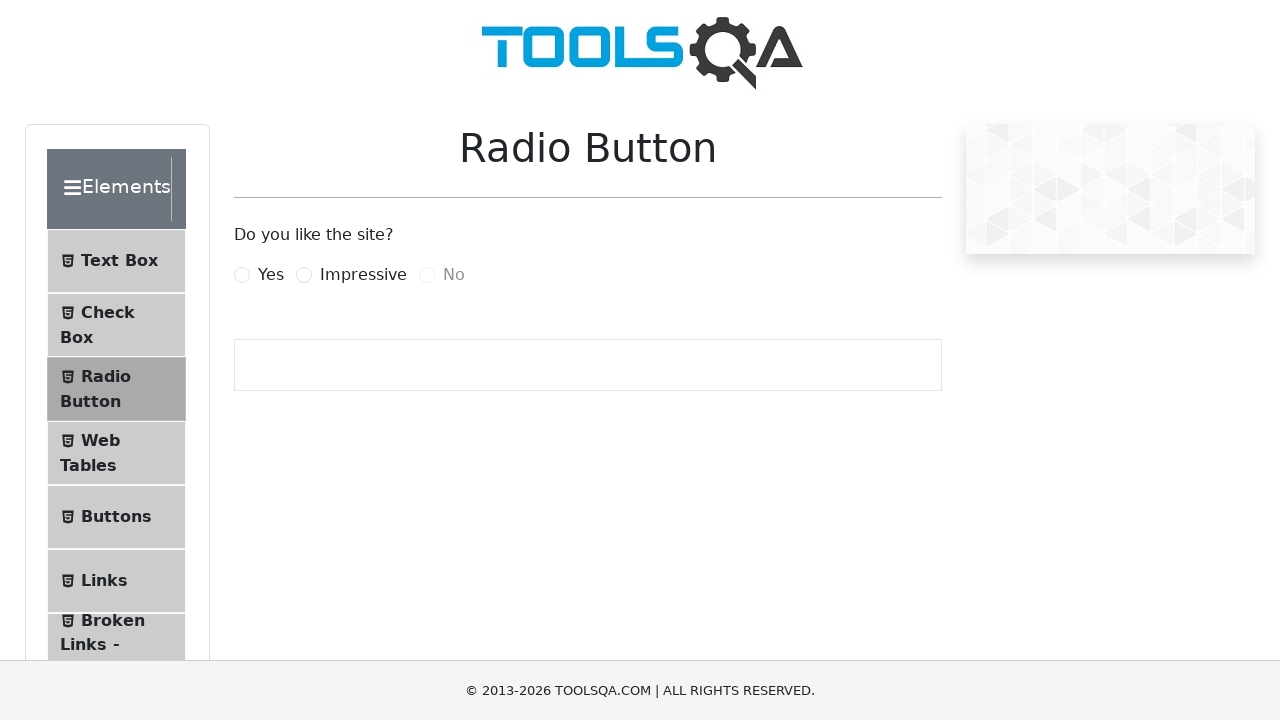

Clicked the Yes radio button option at (271, 275) on label[for='yesRadio']
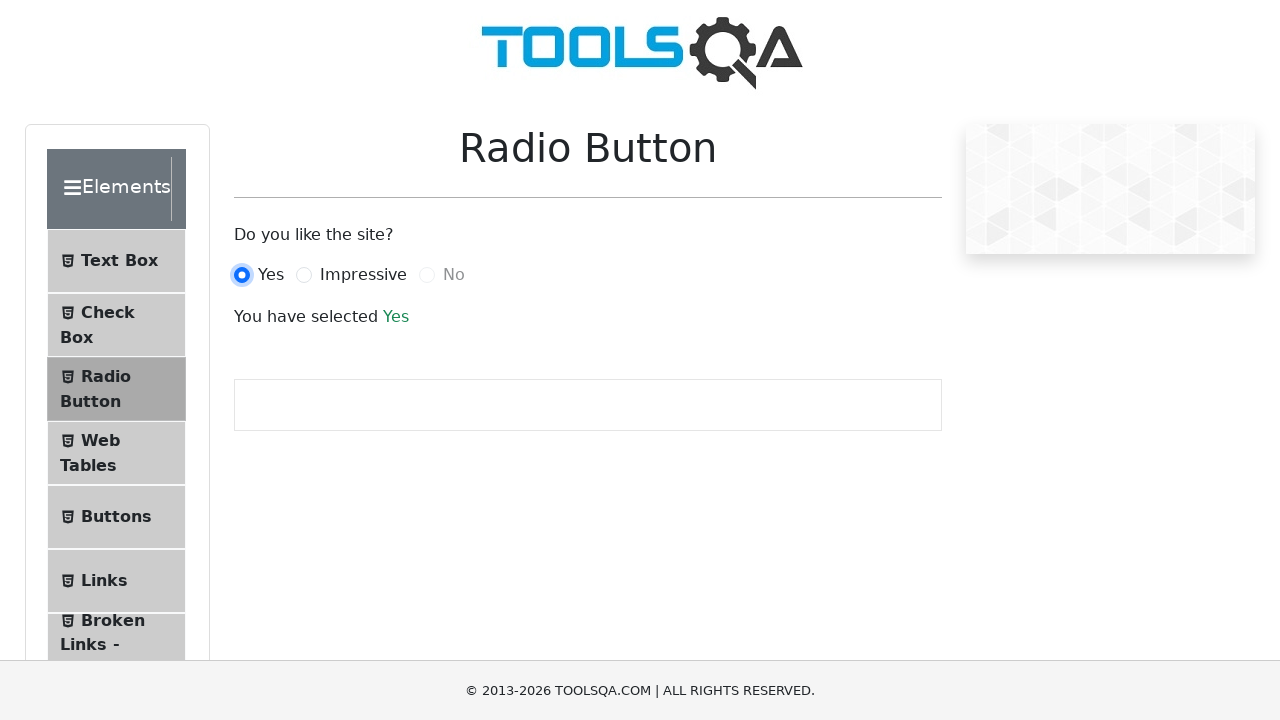

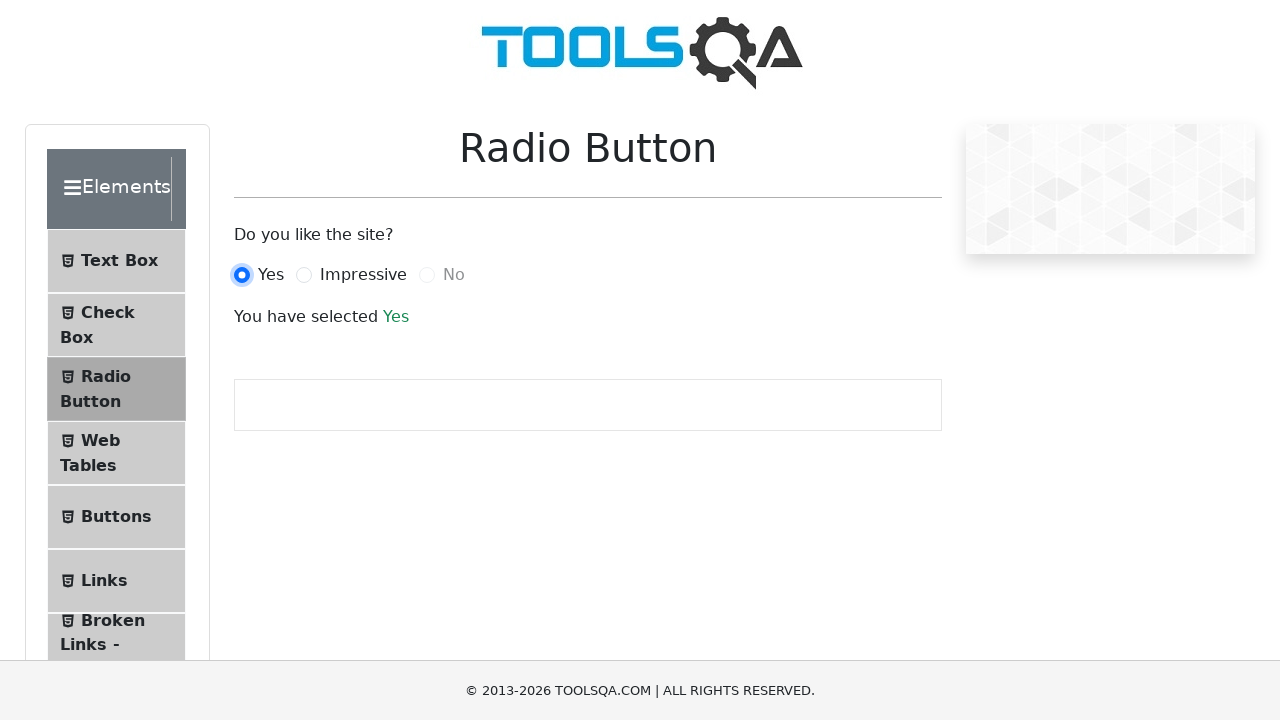